Tests clearing the complete state of all items by checking and unchecking the toggle-all

Starting URL: https://demo.playwright.dev/todomvc

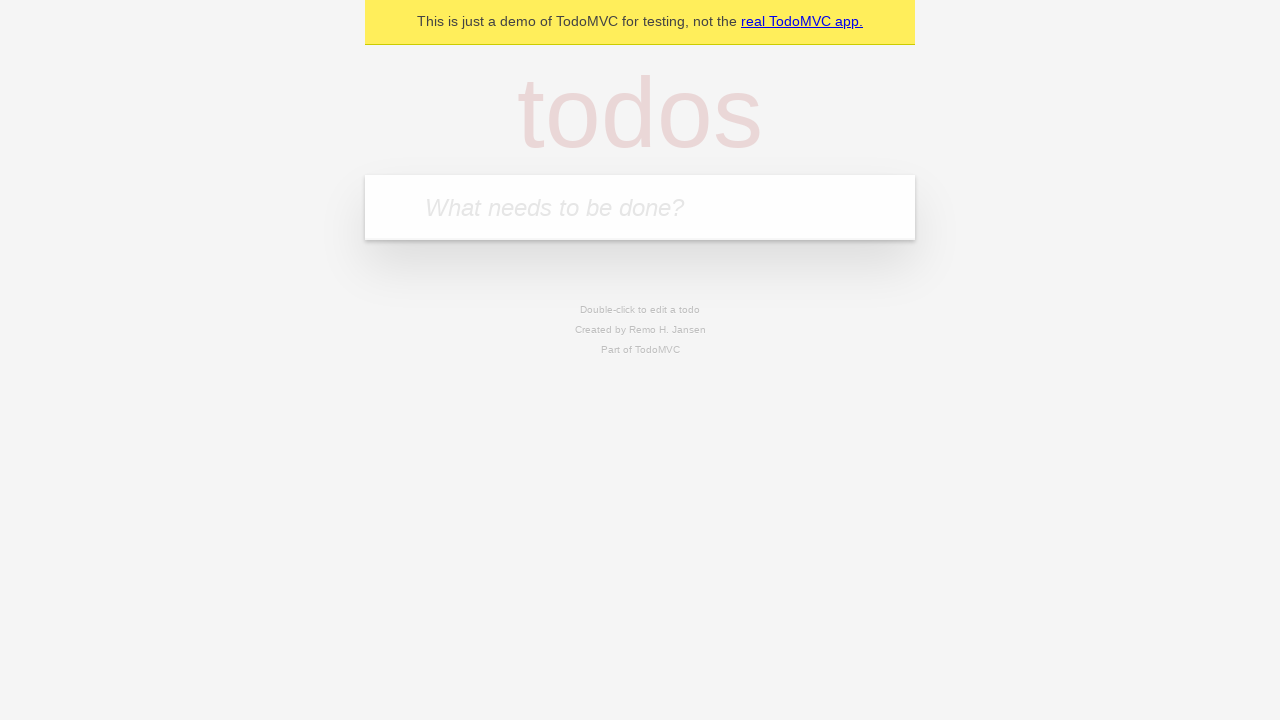

Filled first todo input with 'buy some cheese' on internal:attr=[placeholder="What needs to be done?"i]
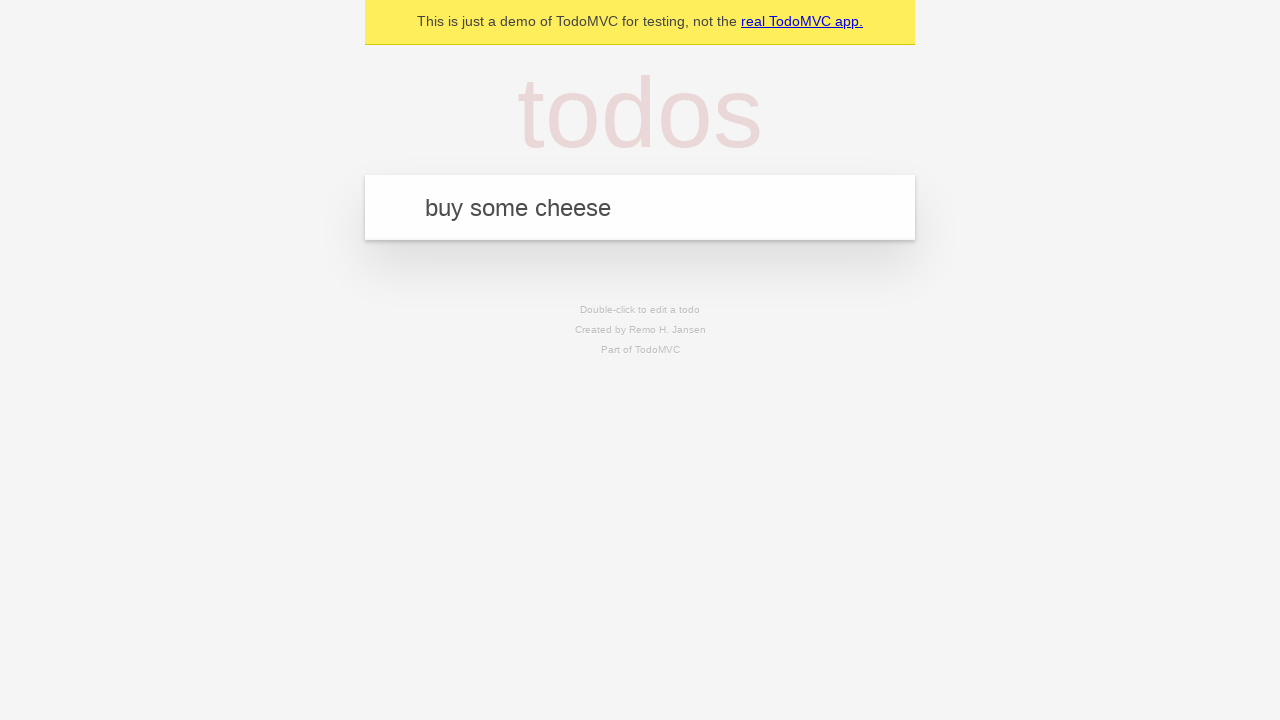

Pressed Enter to create first todo on internal:attr=[placeholder="What needs to be done?"i]
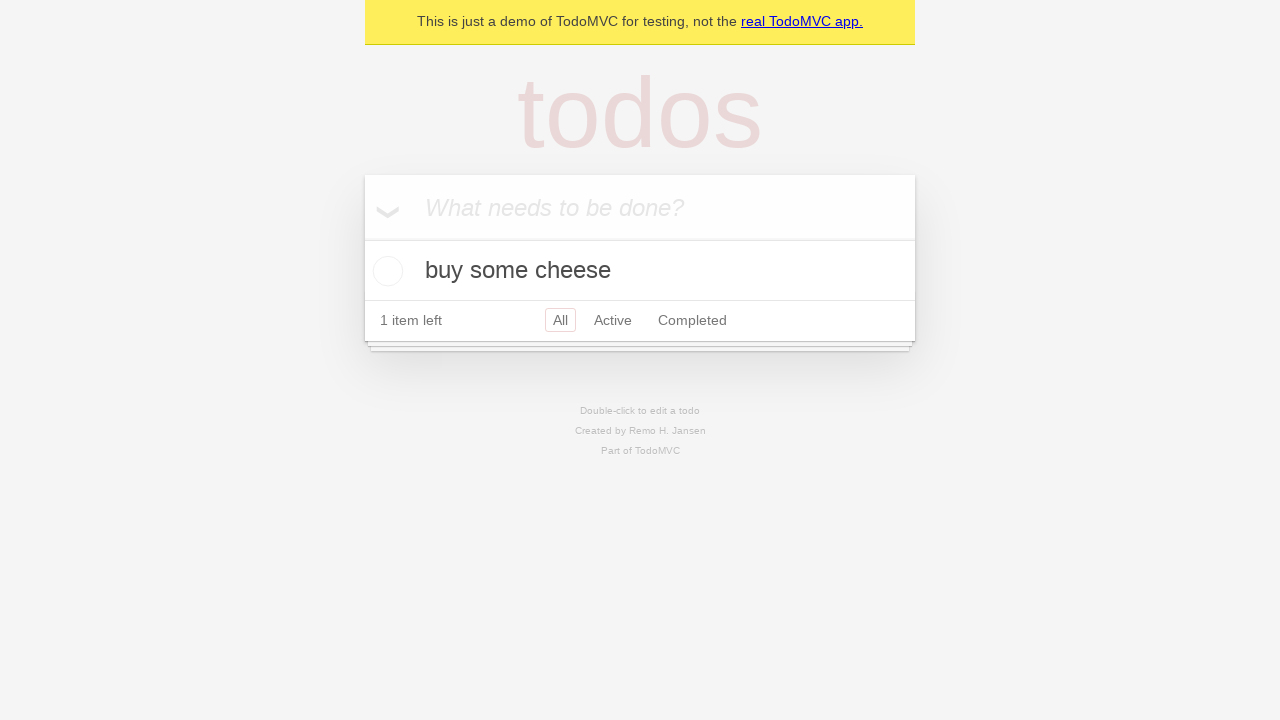

Filled second todo input with 'feed the cat' on internal:attr=[placeholder="What needs to be done?"i]
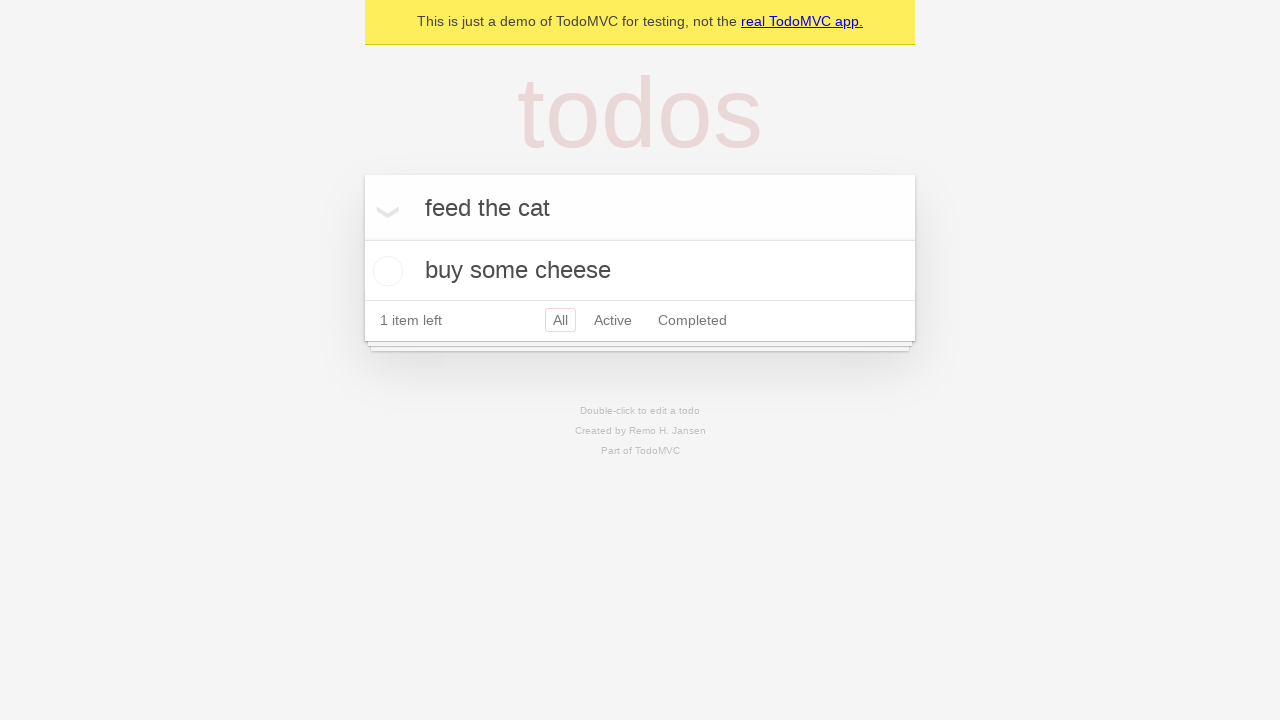

Pressed Enter to create second todo on internal:attr=[placeholder="What needs to be done?"i]
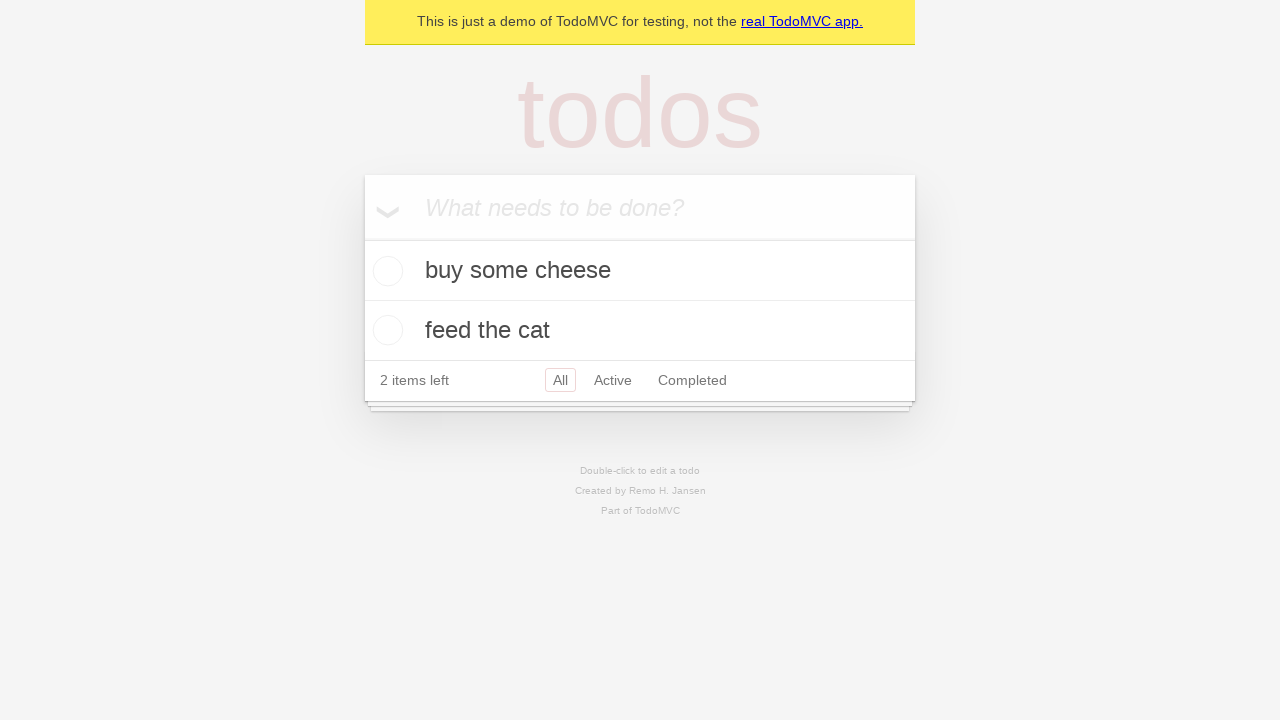

Filled third todo input with 'book a doctors appointment' on internal:attr=[placeholder="What needs to be done?"i]
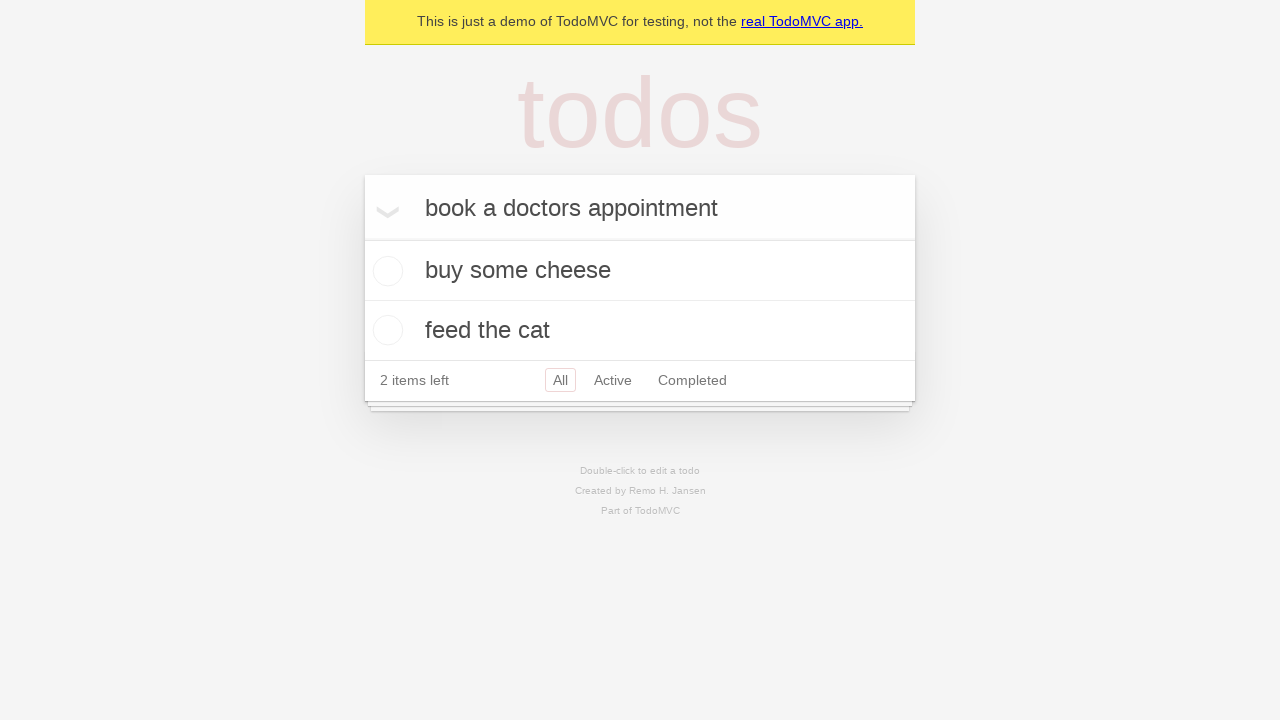

Pressed Enter to create third todo on internal:attr=[placeholder="What needs to be done?"i]
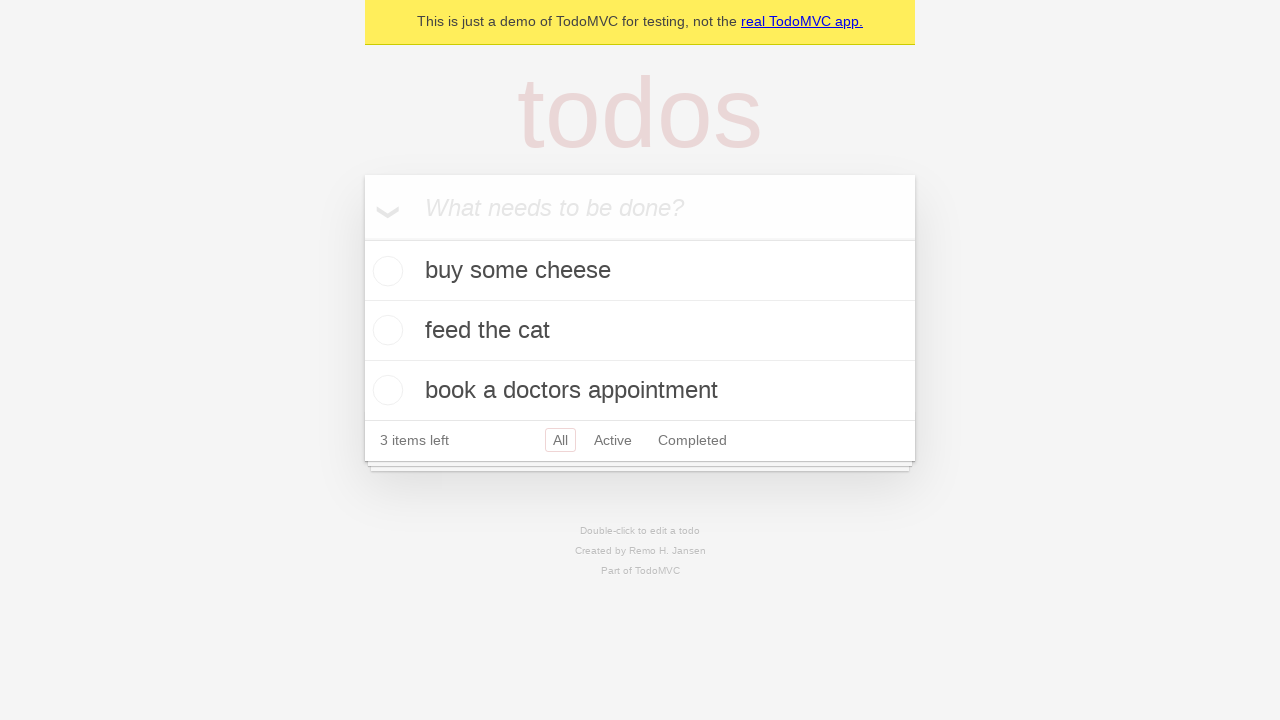

Checked toggle-all to mark all todos as complete at (362, 238) on internal:label="Mark all as complete"i
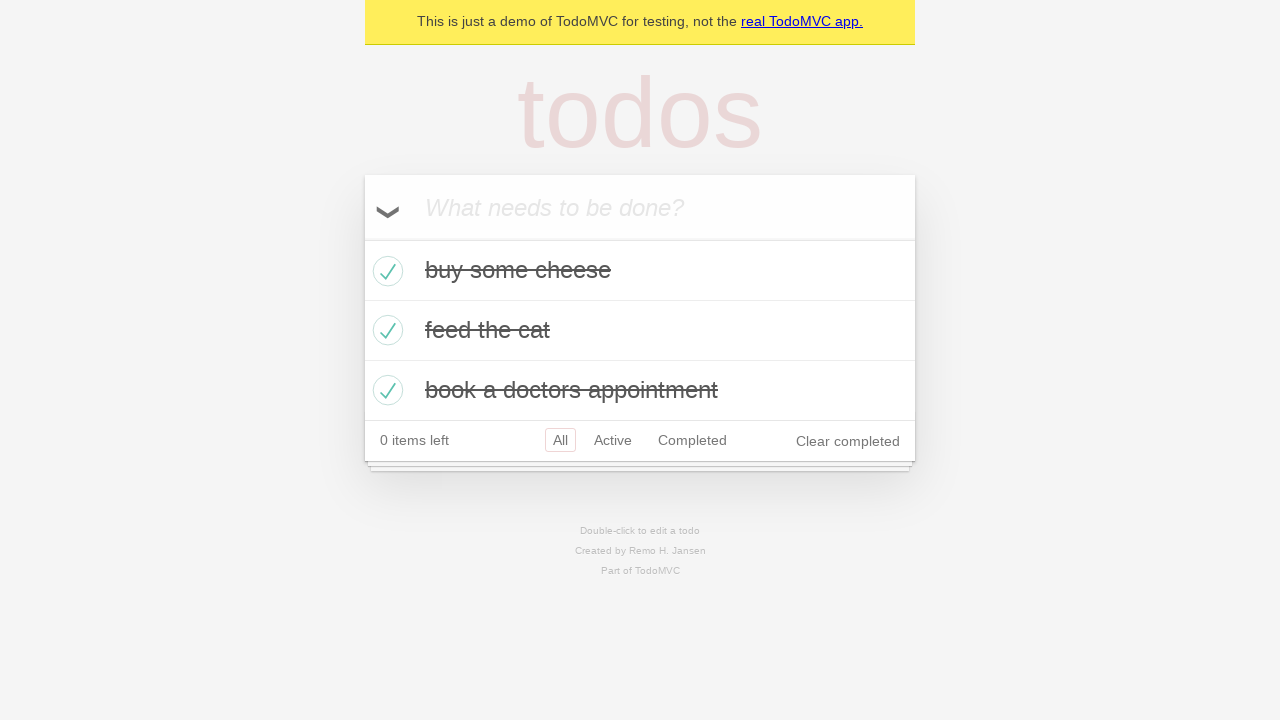

Unchecked toggle-all to clear complete state of all todos at (362, 238) on internal:label="Mark all as complete"i
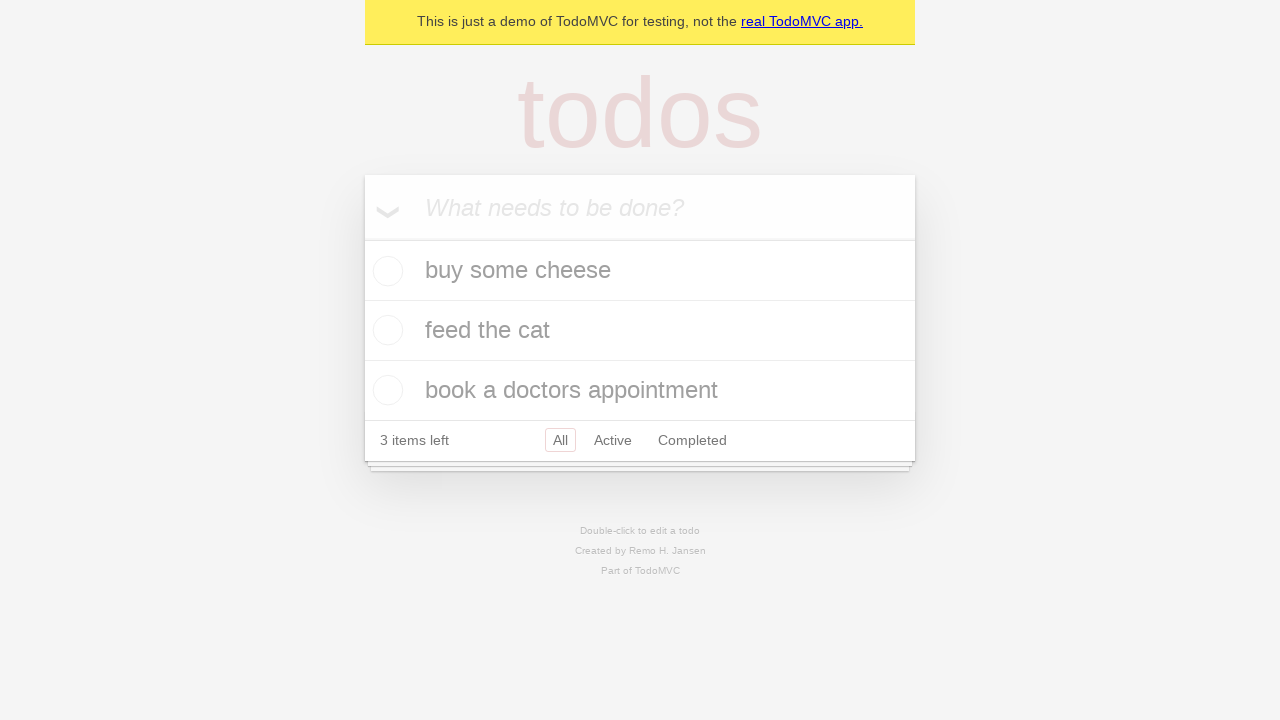

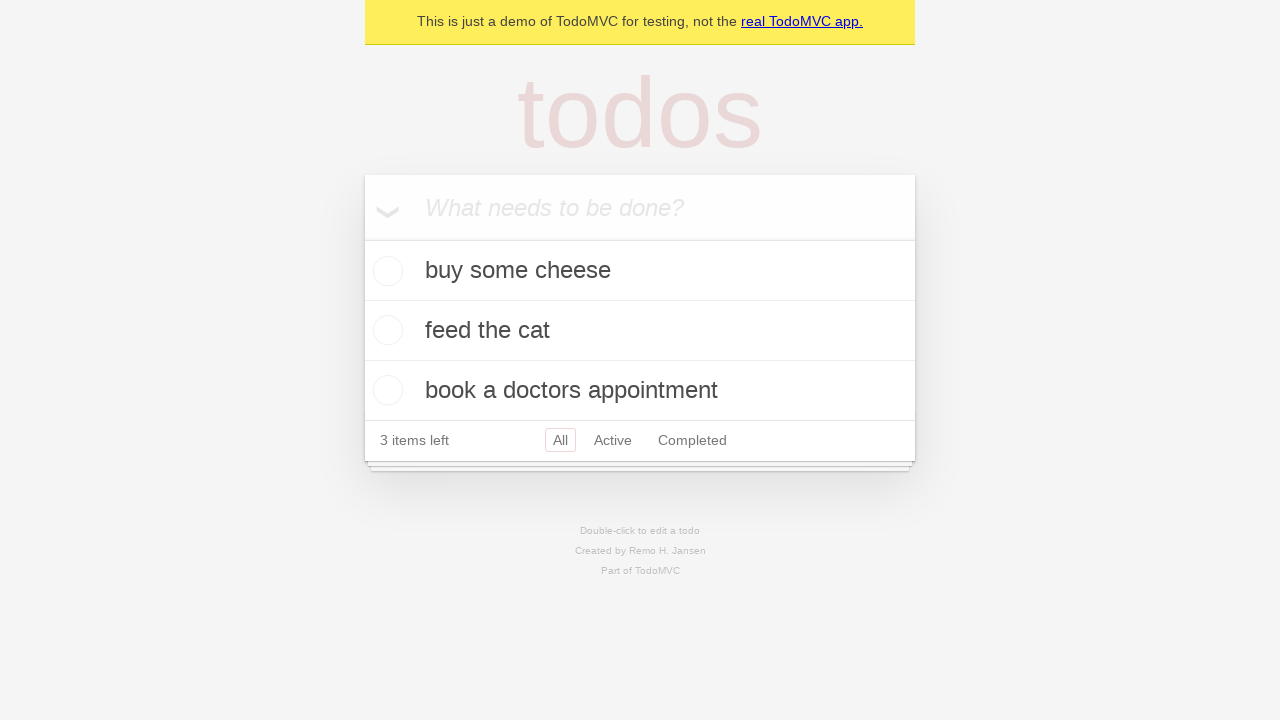